Tests that clicking the API tab in the header navigates to the API documentation page

Starting URL: https://webdriver.io/

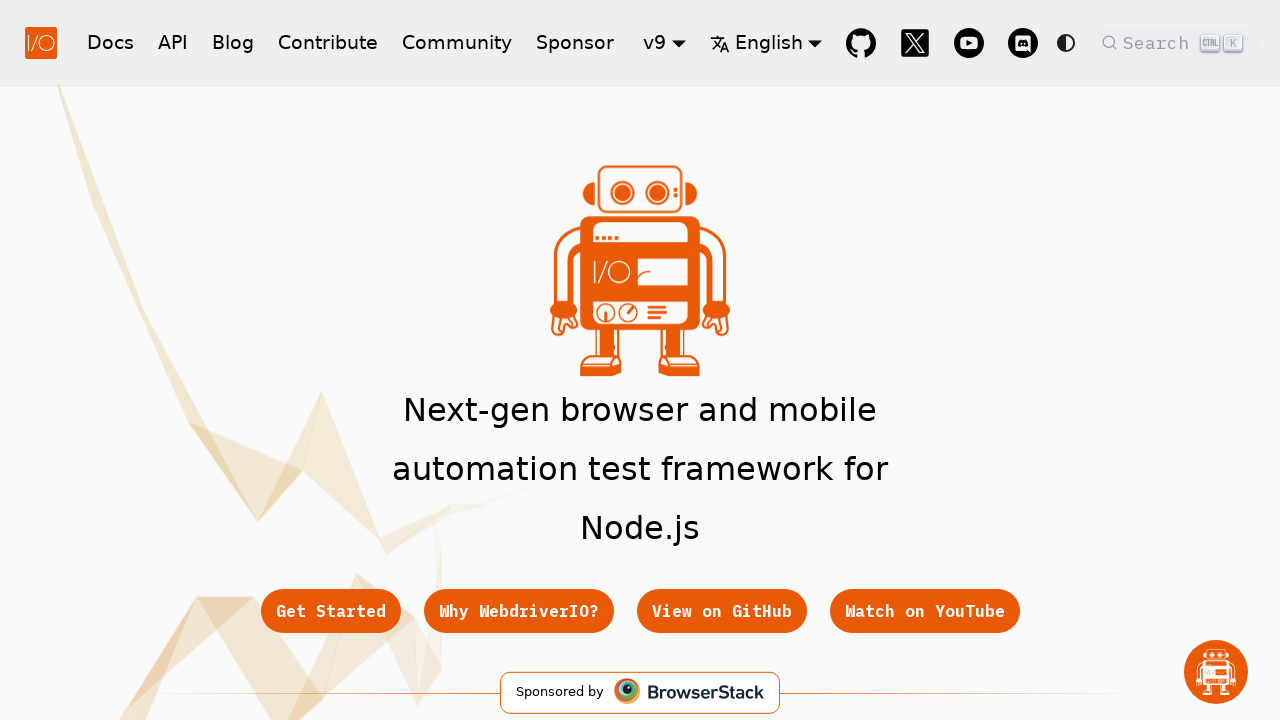

Clicked on the API tab in the header navigation at (173, 42) on a[href='/docs/api']
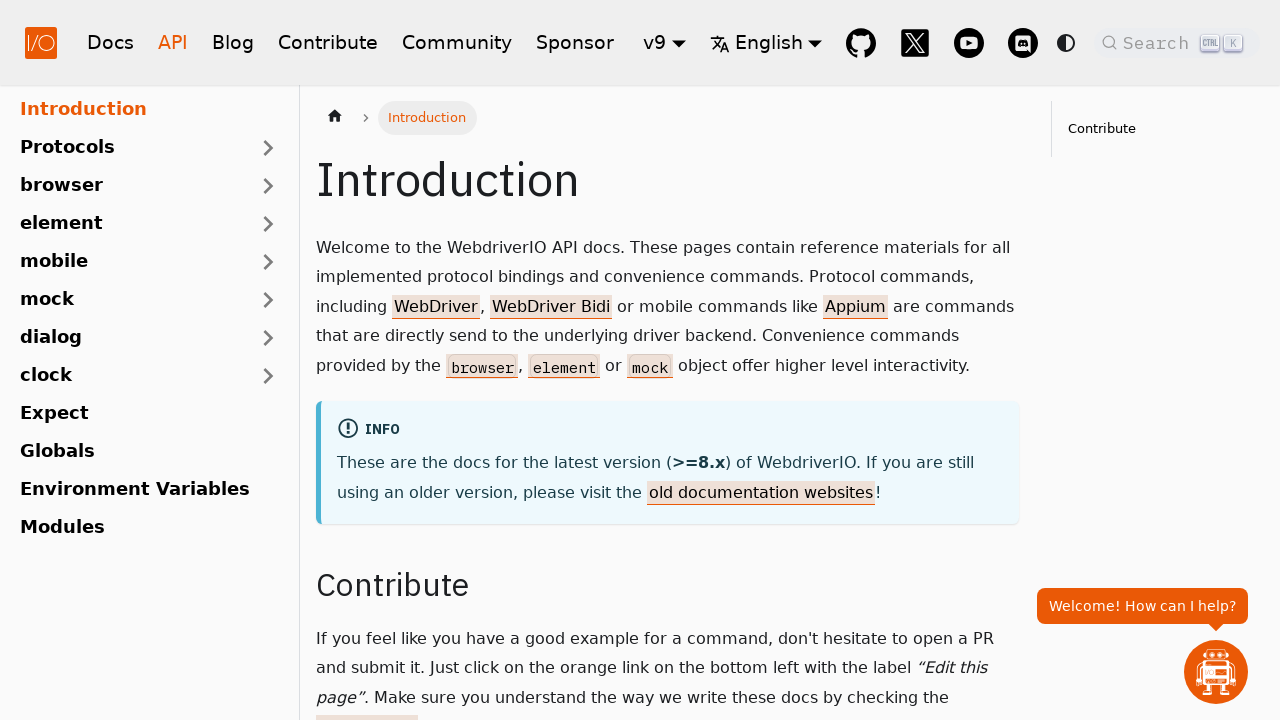

Navigation to API documentation page completed and URL verified as /docs/api
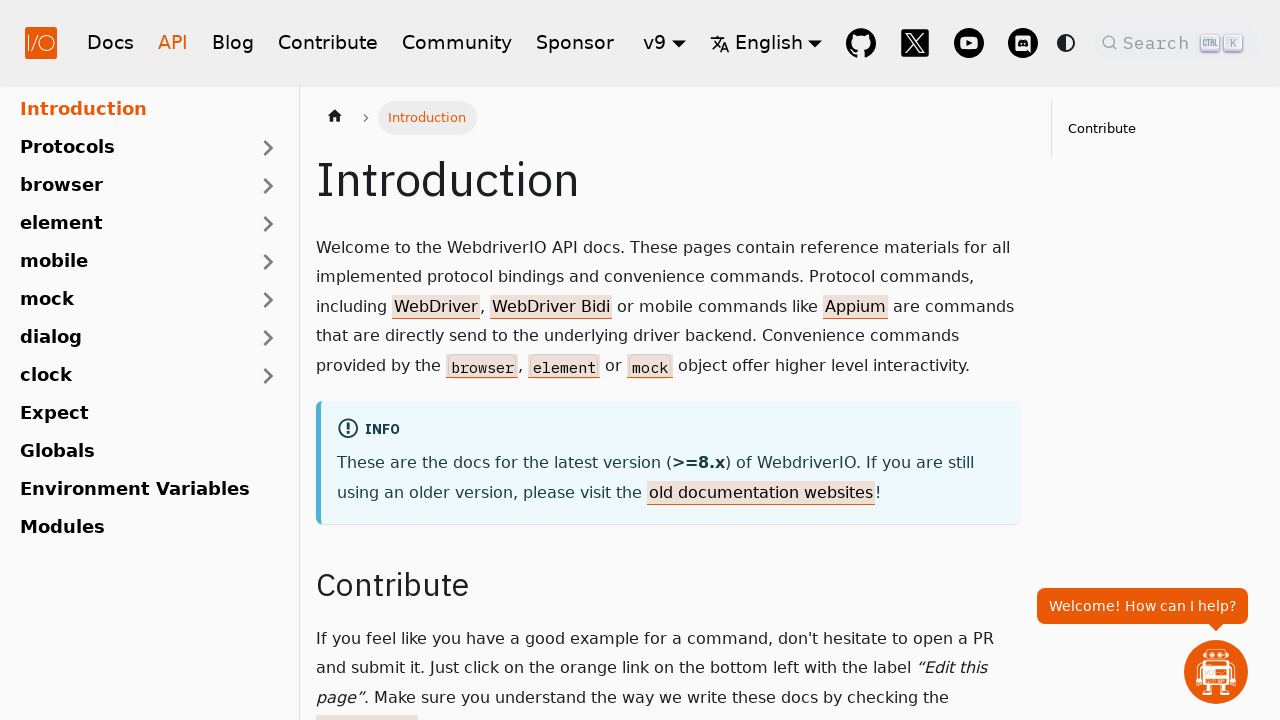

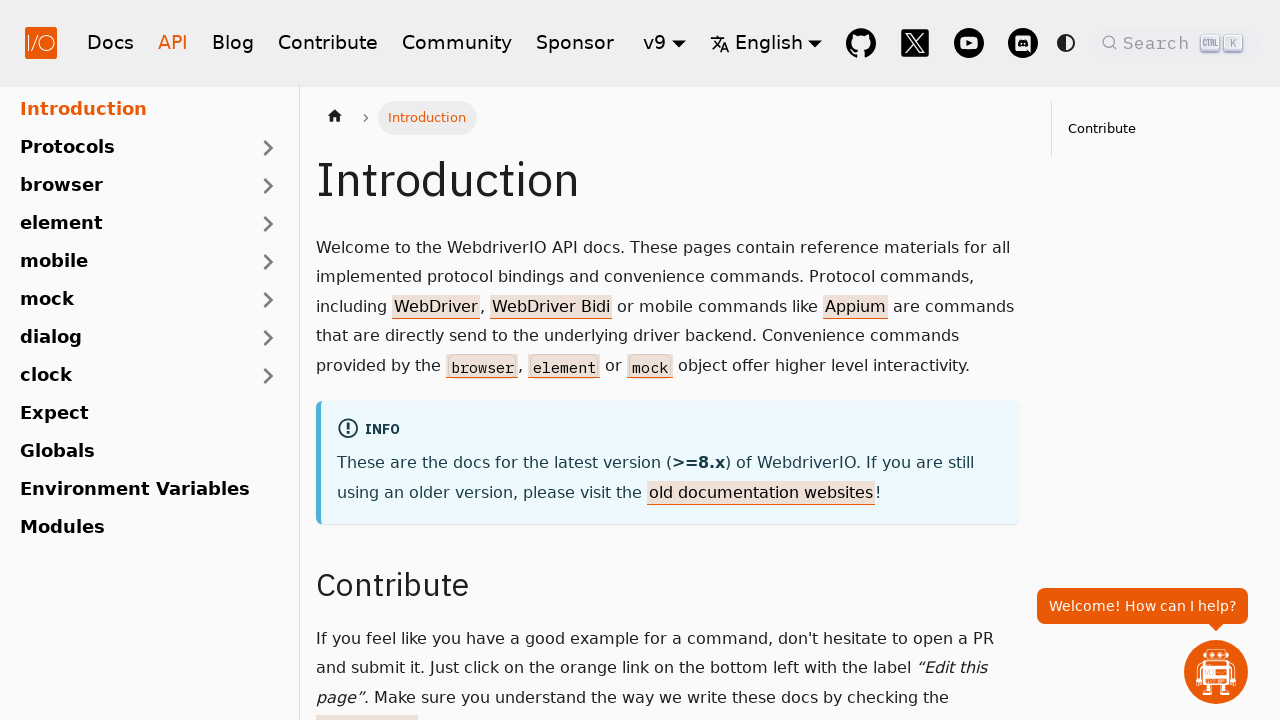